Tests A/B test opt-out by adding an opt-out cookie before navigating to the A/B test page, then verifying the page shows "No A/B Test" heading

Starting URL: http://the-internet.herokuapp.com

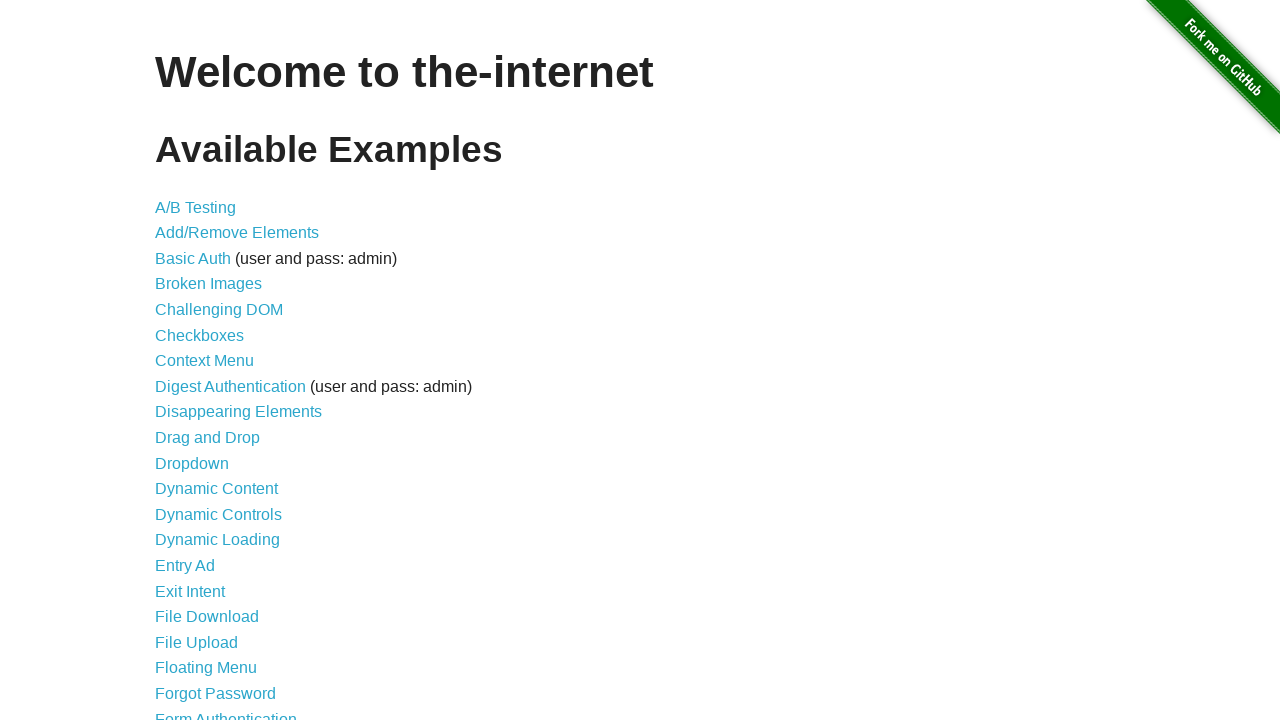

Added optimizelyOptOut cookie before visiting A/B test page
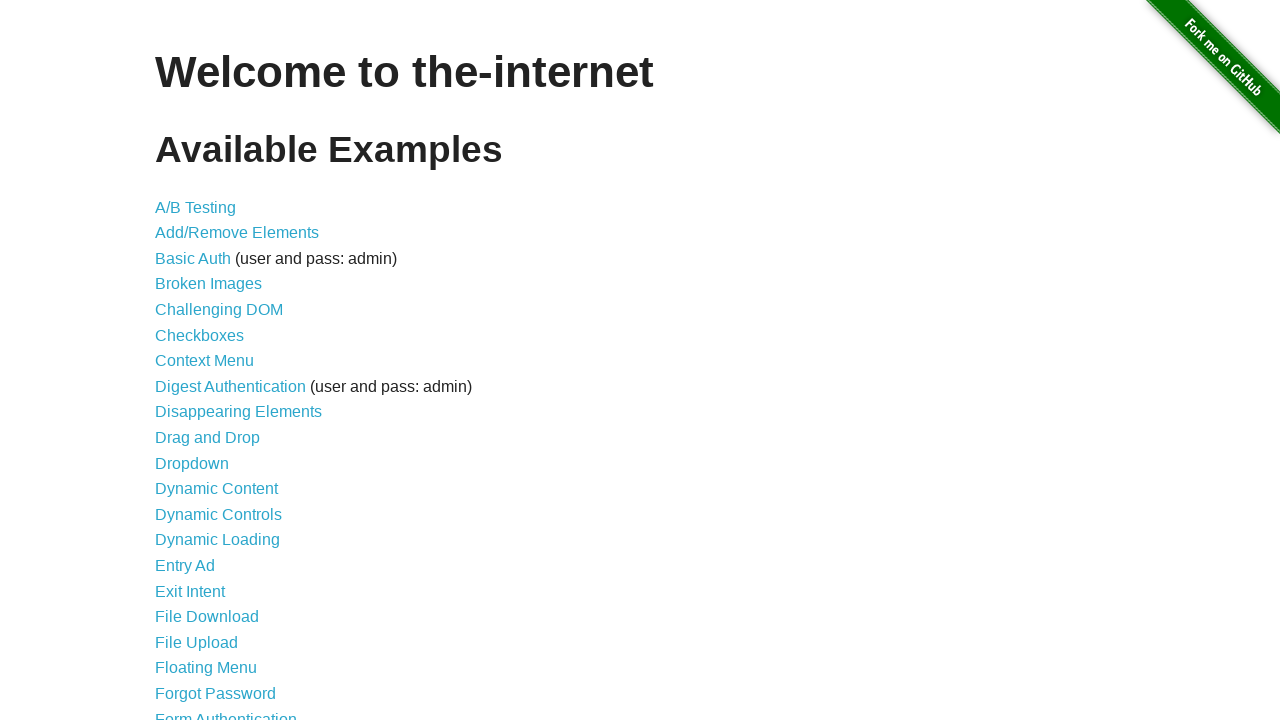

Navigated to A/B test page at /abtest
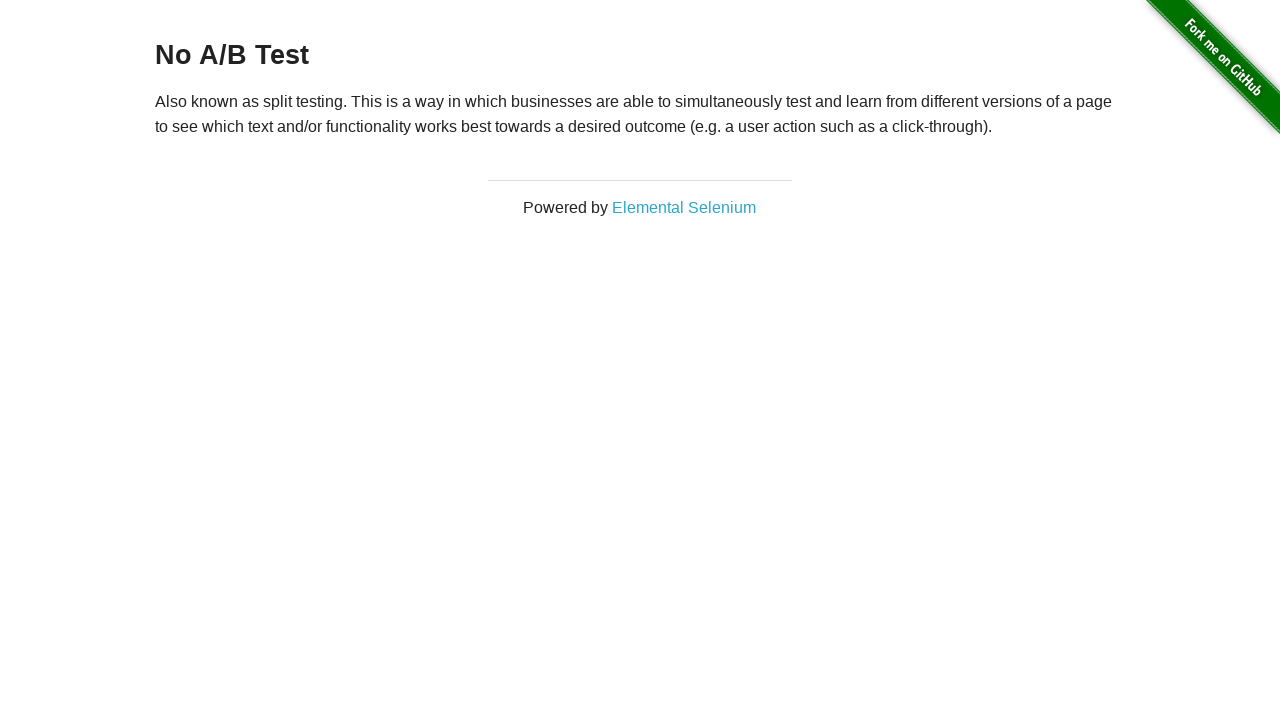

Waited for h3 heading element to load
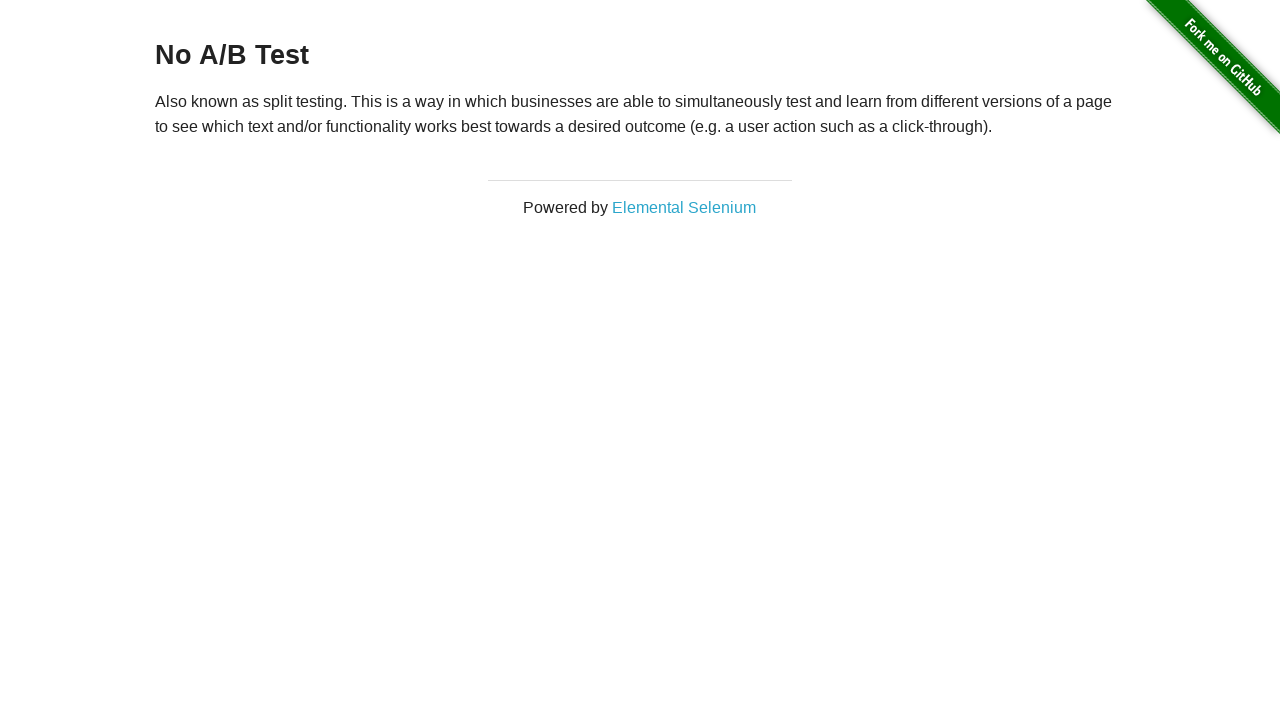

Retrieved h3 heading text content
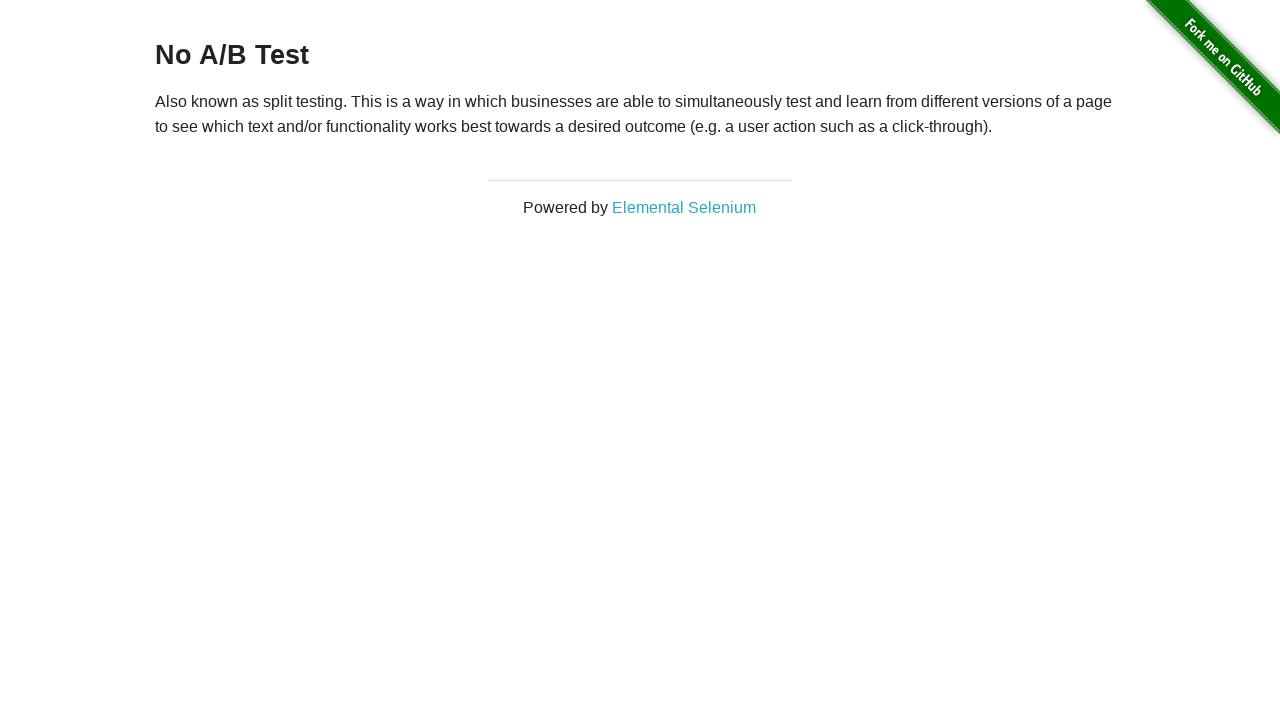

Verified heading text is 'No A/B Test' - opt-out cookie working correctly
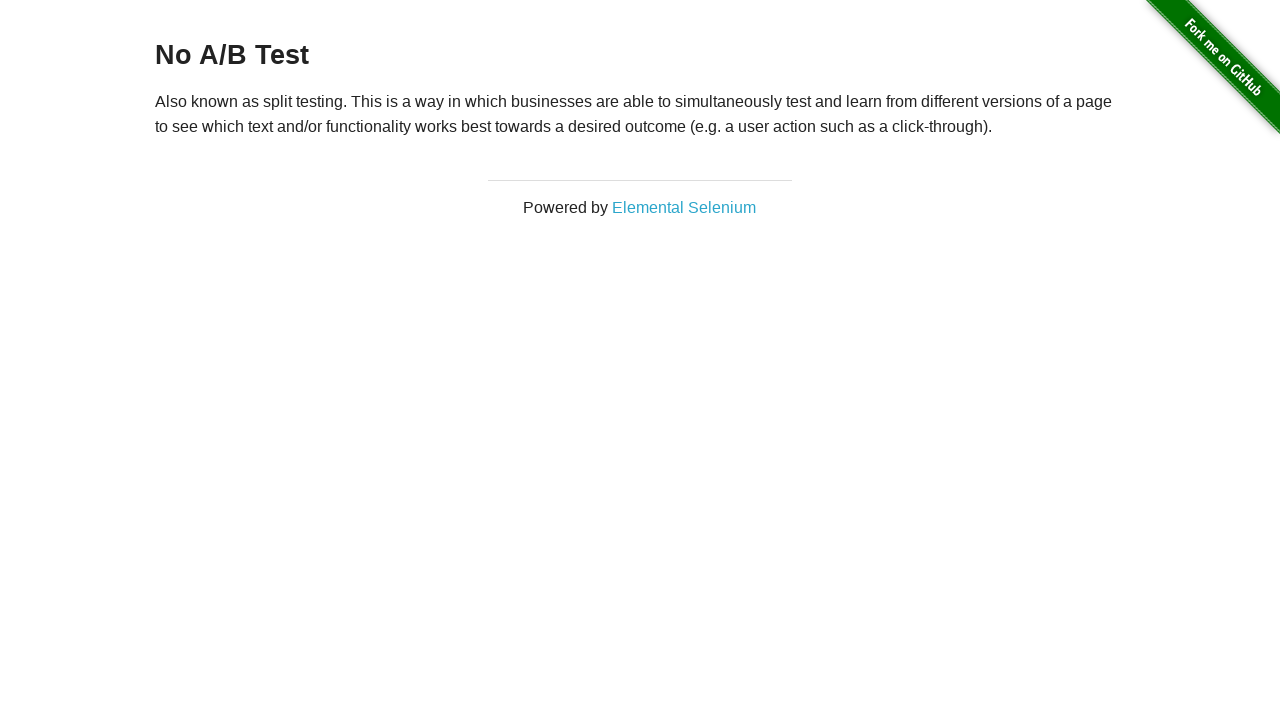

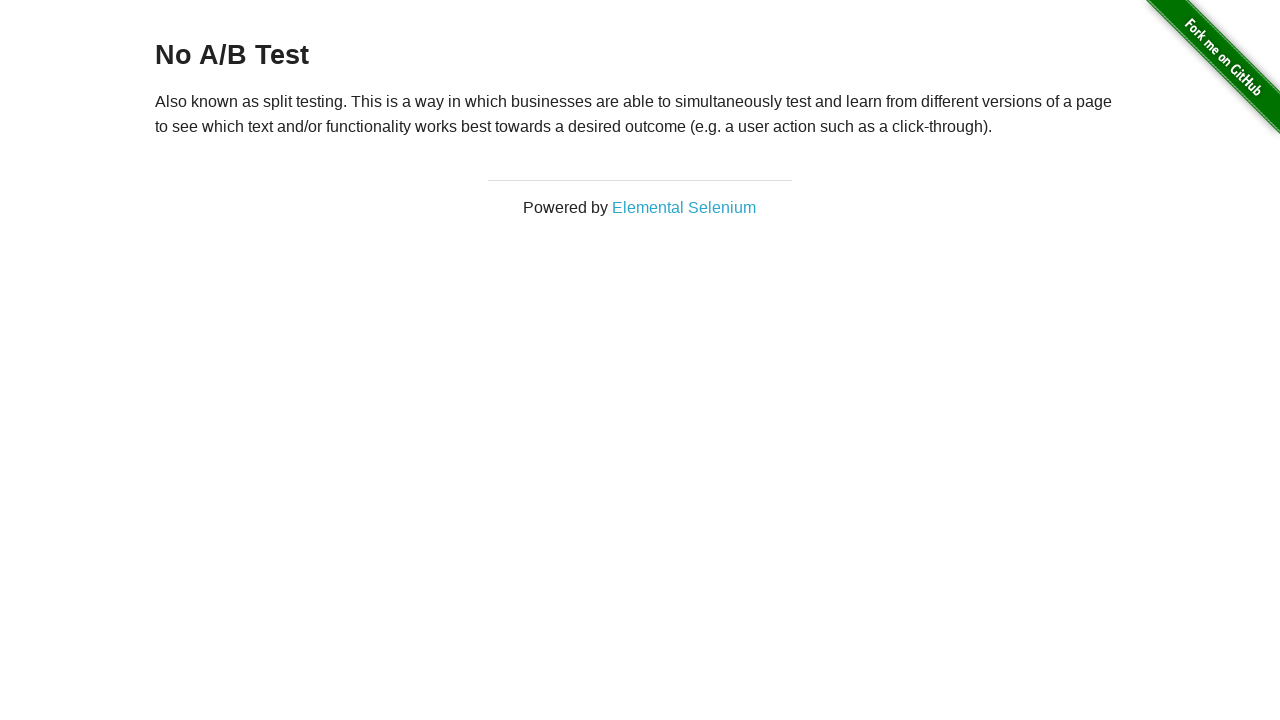